Tests sorting a numeric column (Due) in ascending order by clicking the column header and verifying the values are sorted correctly

Starting URL: http://the-internet.herokuapp.com/tables

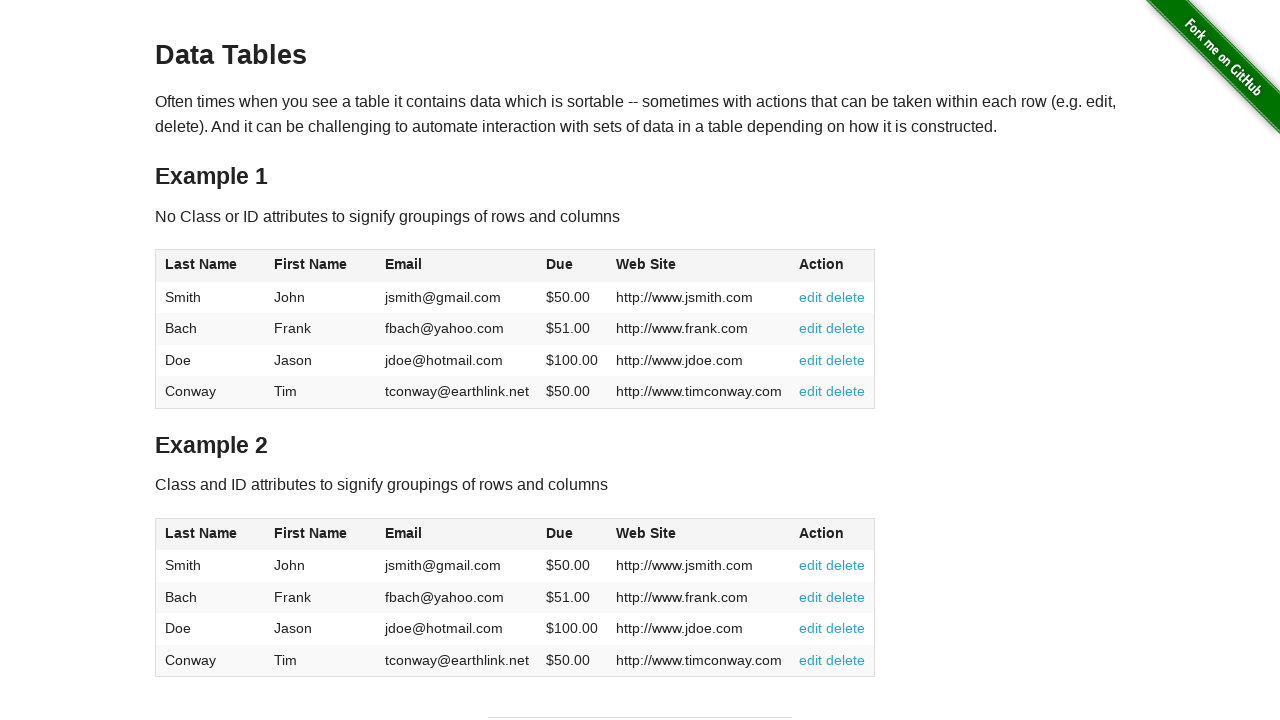

Clicked Due column header to sort in ascending order at (572, 266) on #table1 thead tr th:nth-of-type(4)
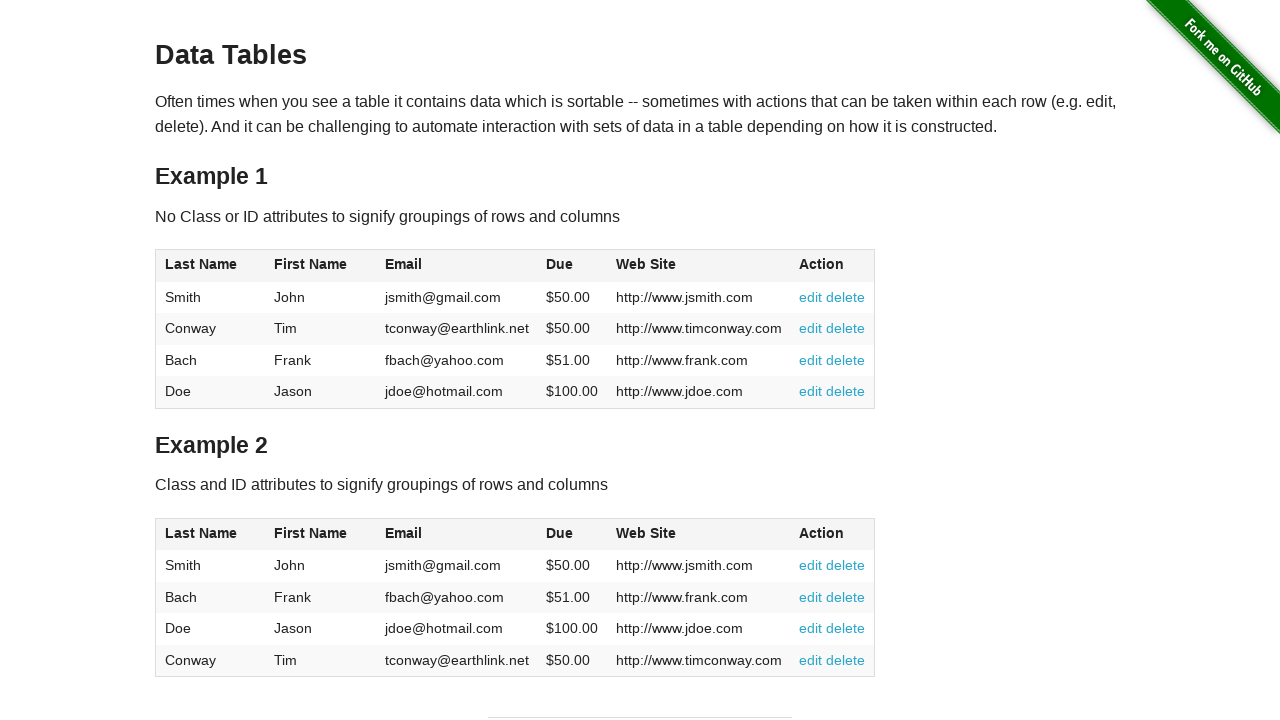

Table loaded and Due column values are visible
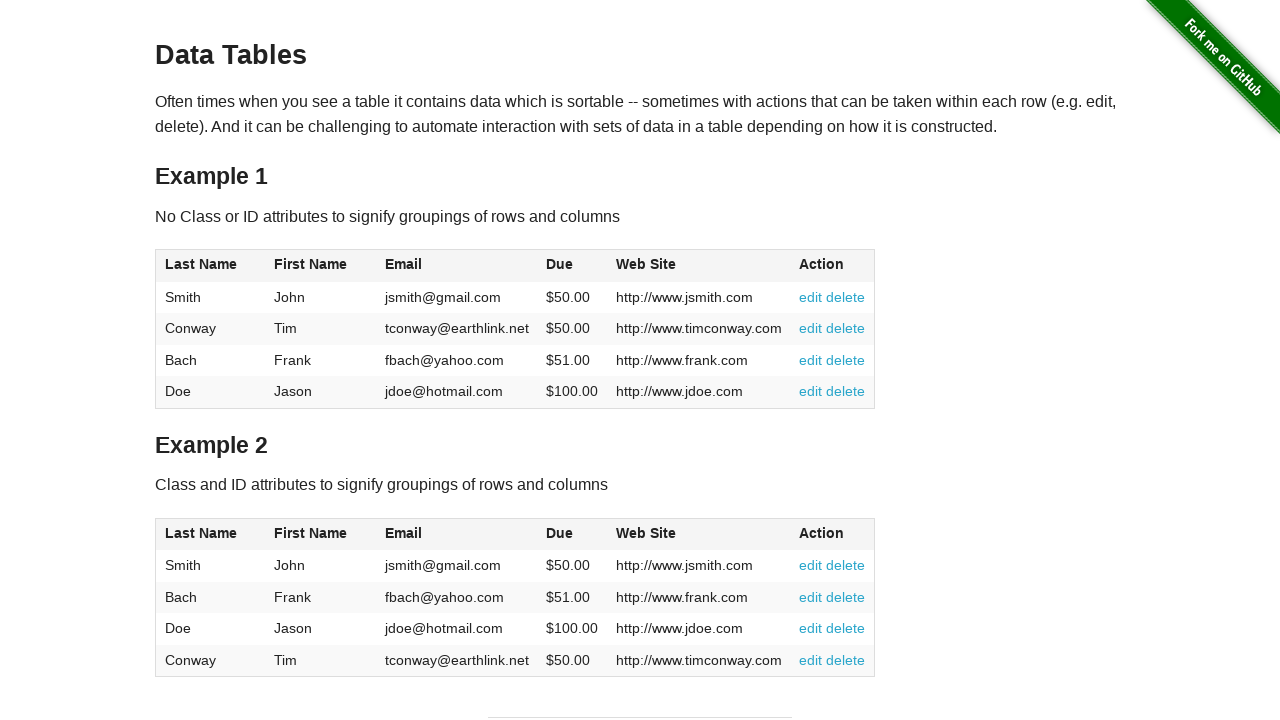

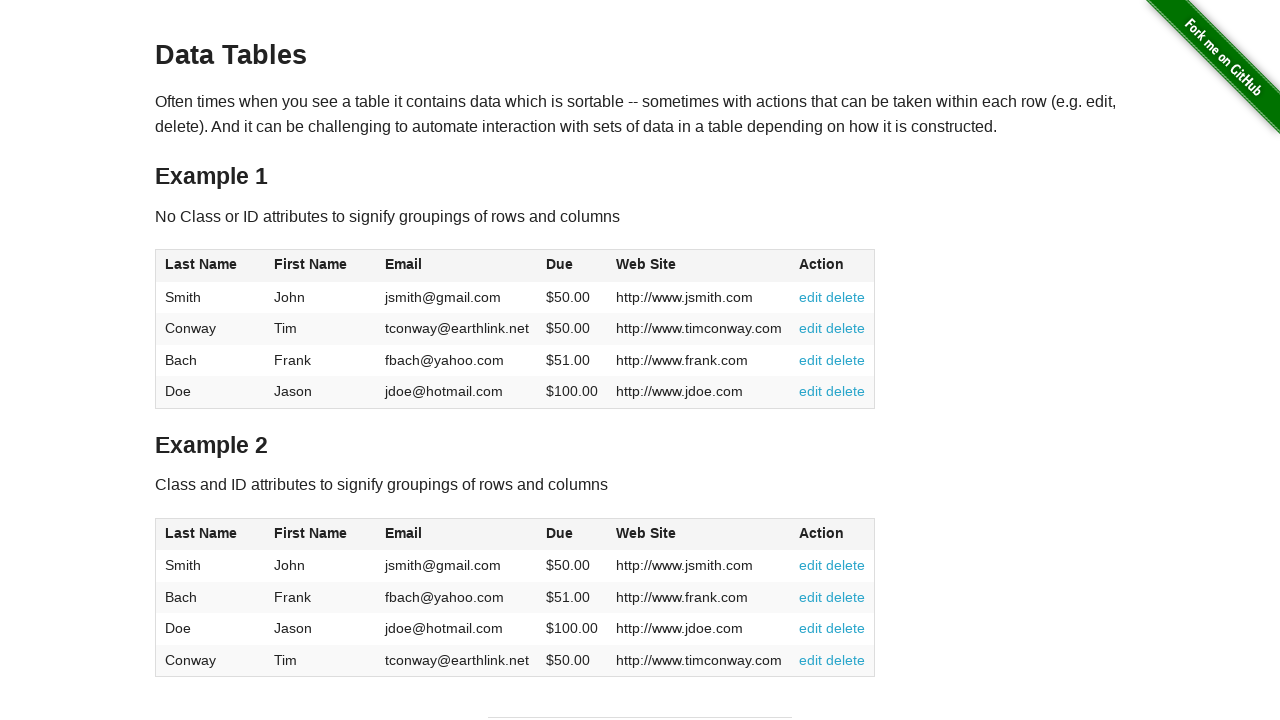